Tests login form validation by entering a username but leaving password blank, verifying the password required error message

Starting URL: https://www.saucedemo.com/

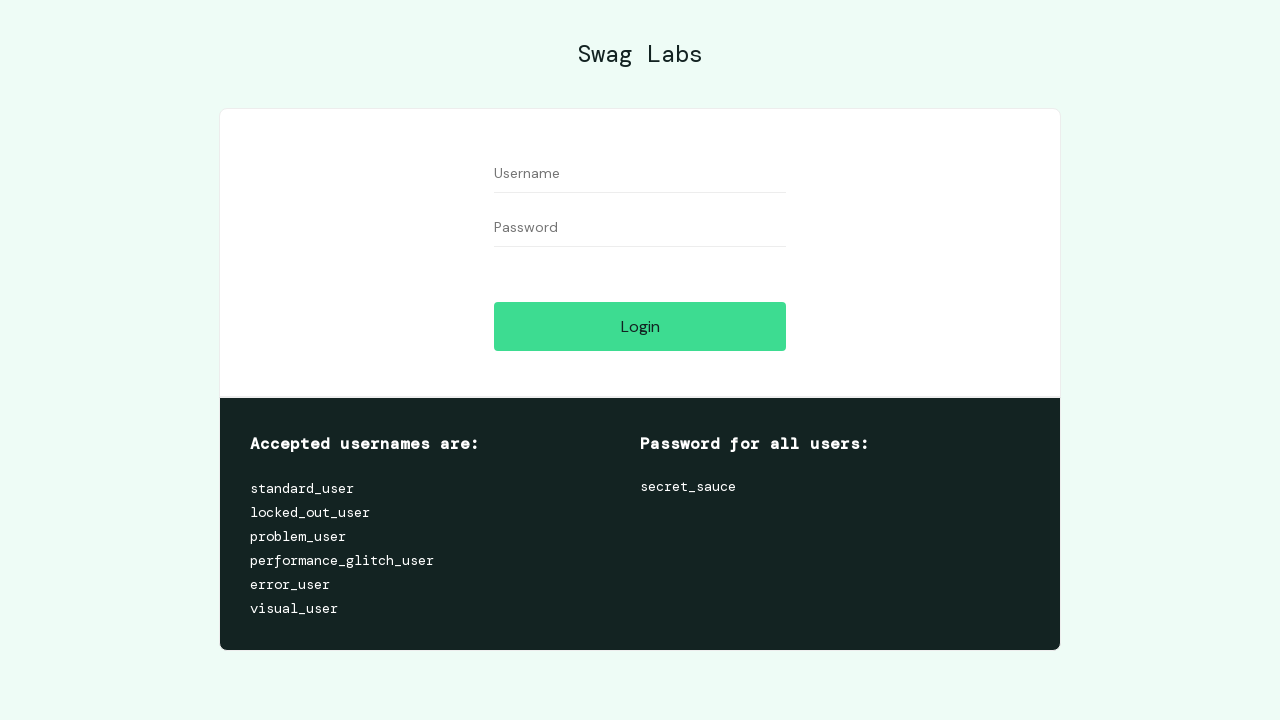

Filled username field with 'standard_user' on #user-name
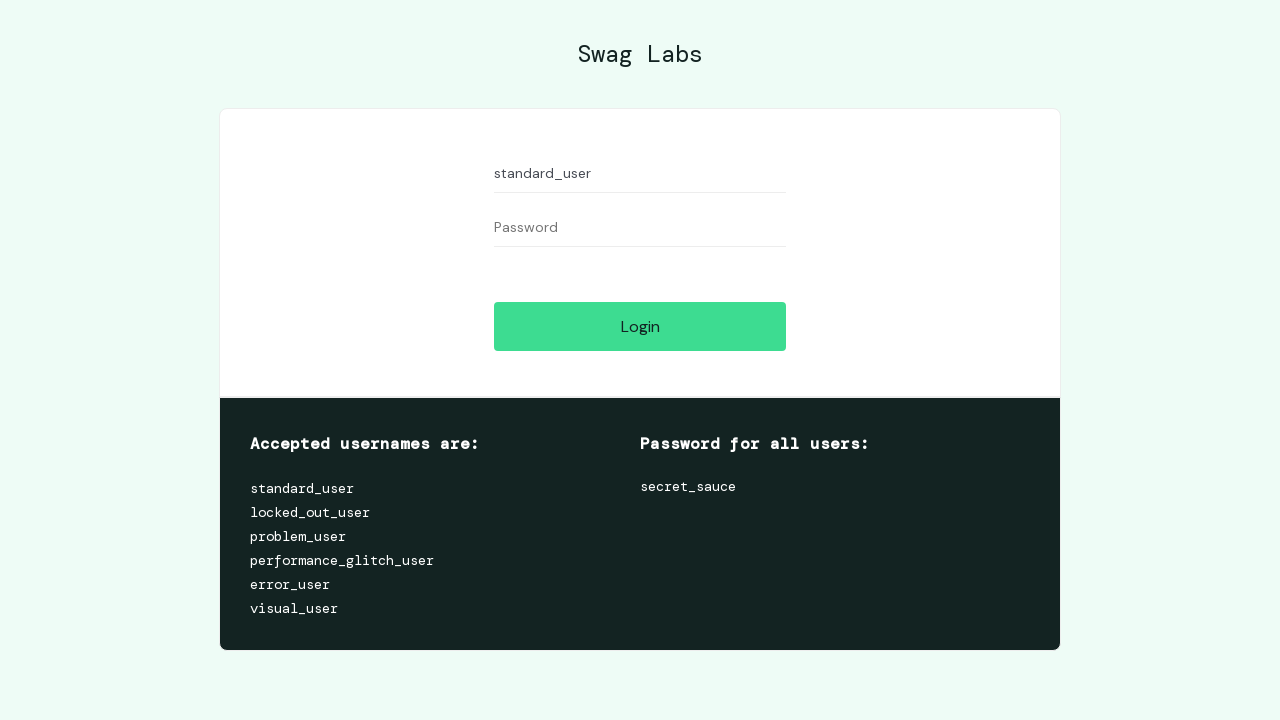

Left password field blank on #password
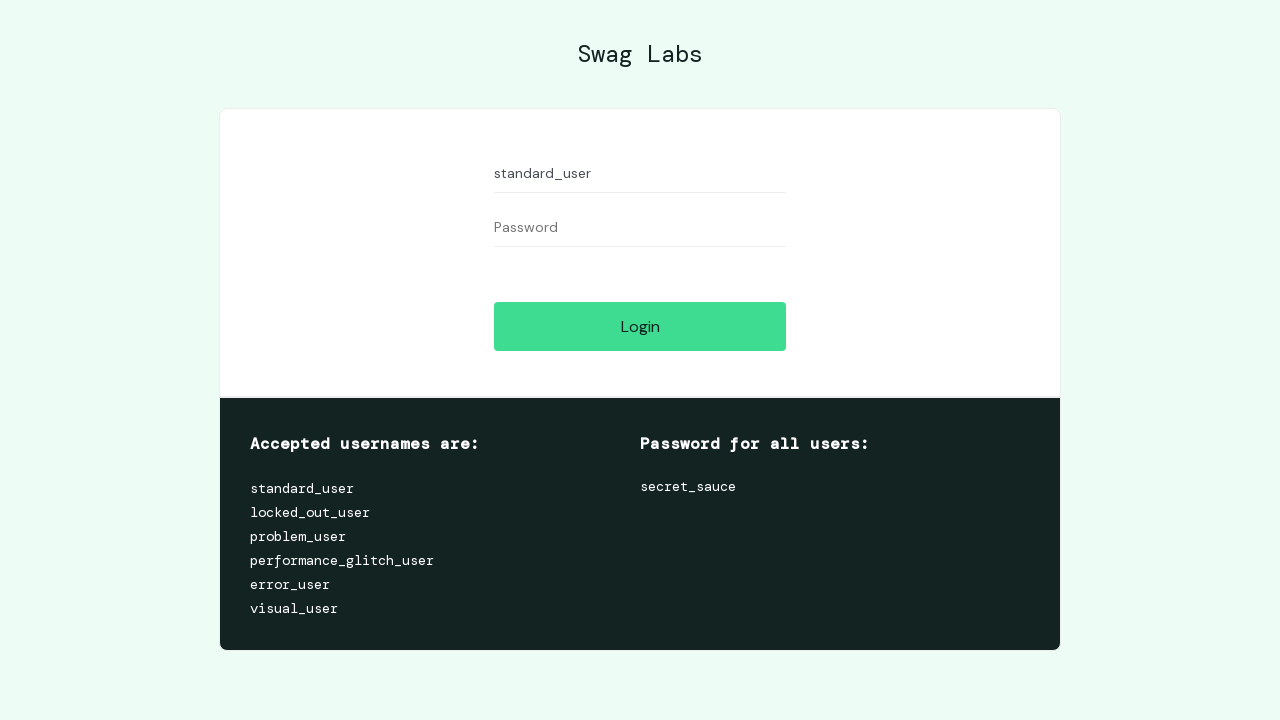

Clicked login button at (640, 326) on #login-button
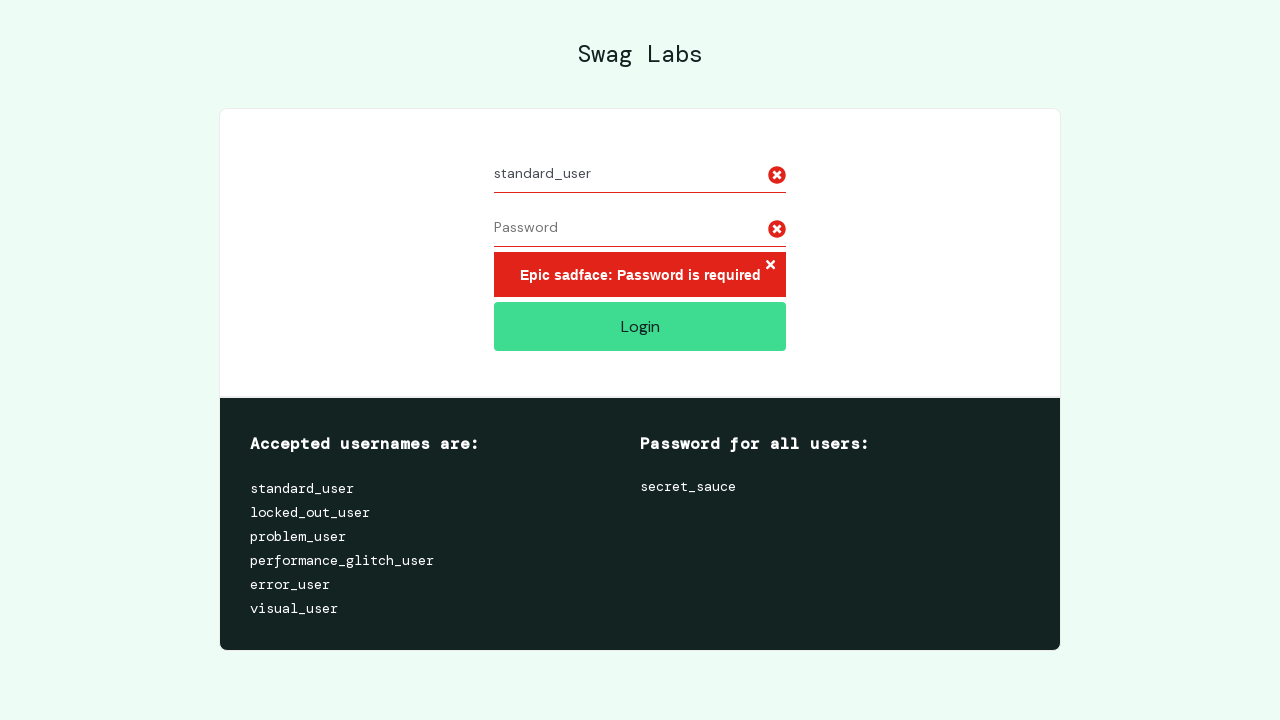

Password required error message displayed
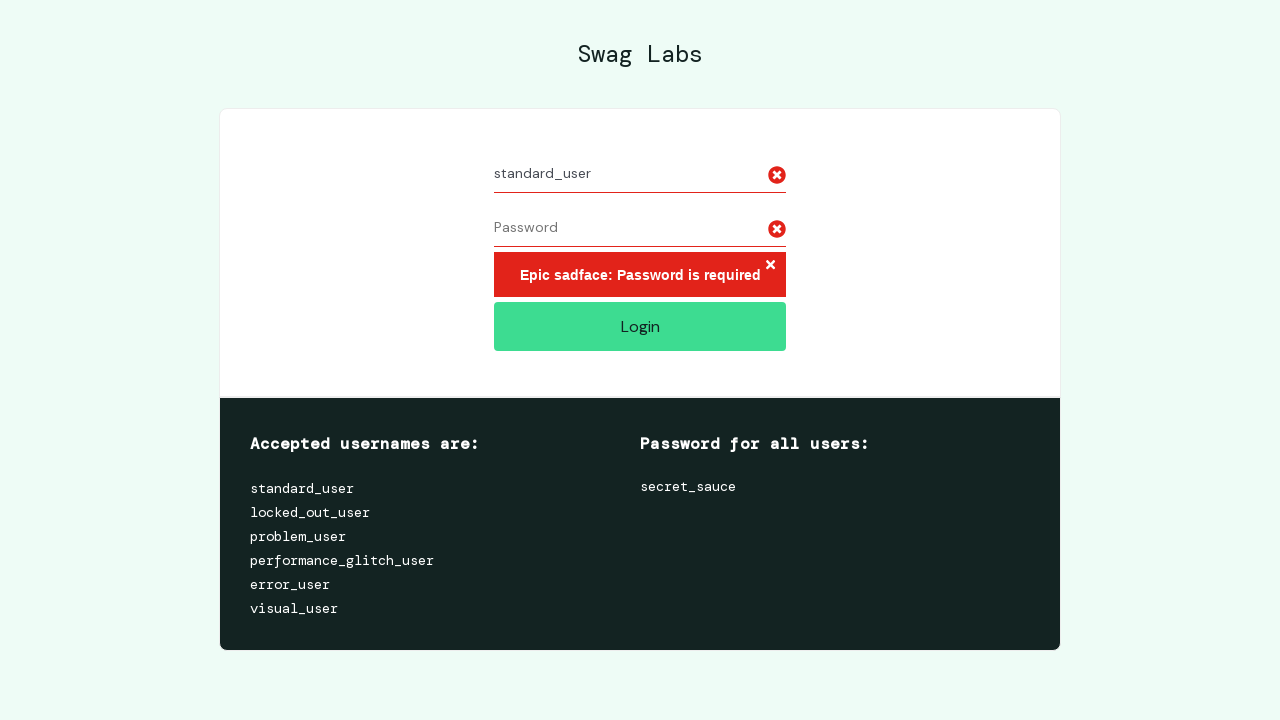

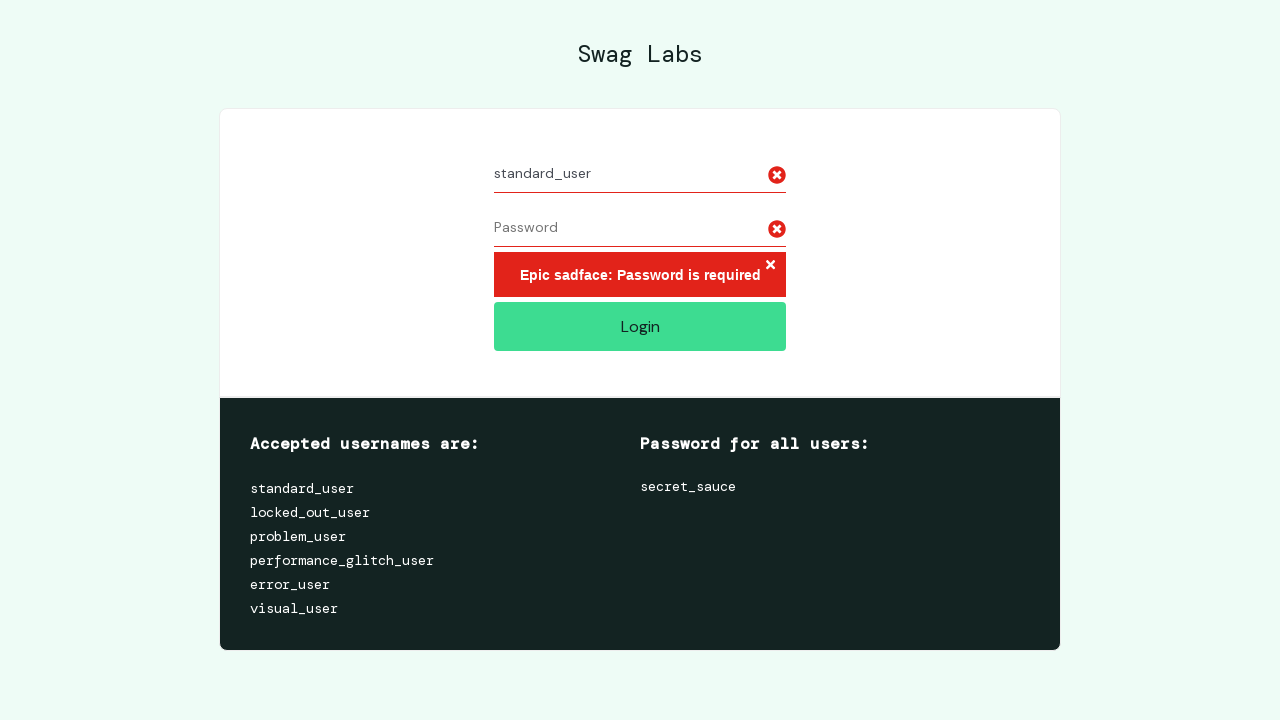